Tests successful launch of the RedBus website by navigating to the homepage and verifying the page title contains the expected text.

Starting URL: https://www.redbus.in

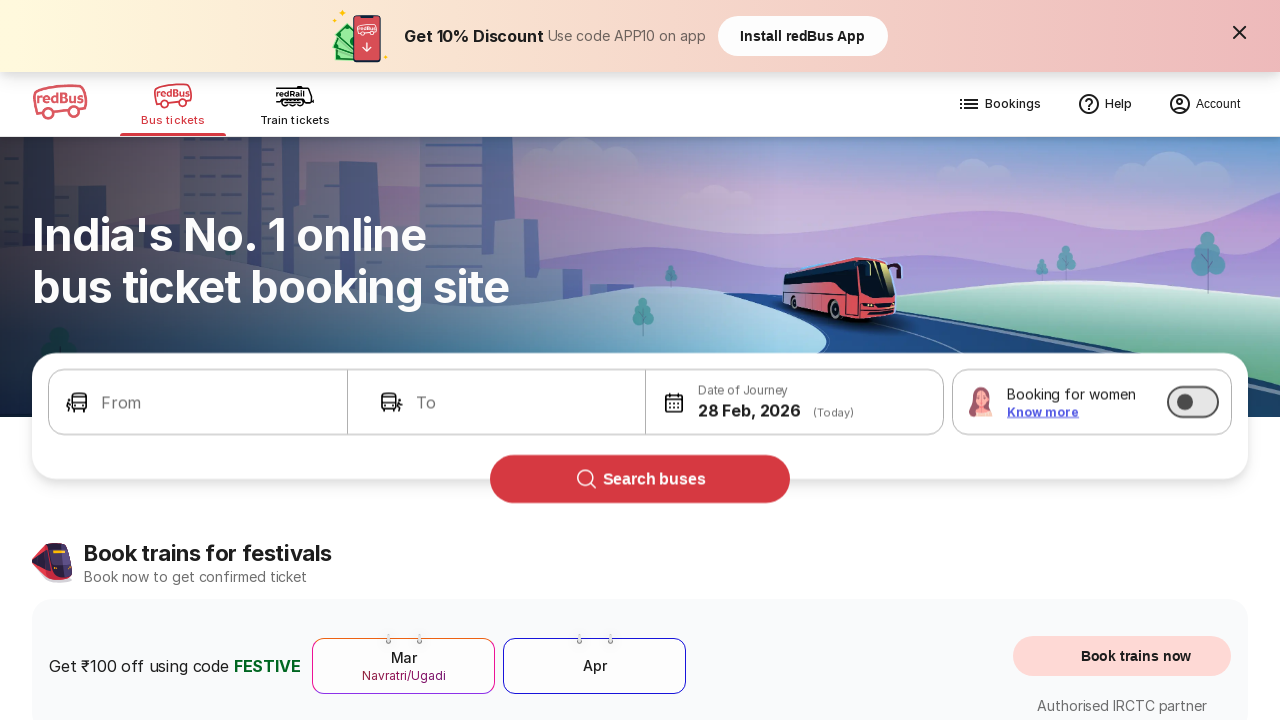

Waited for page to reach domcontentloaded state
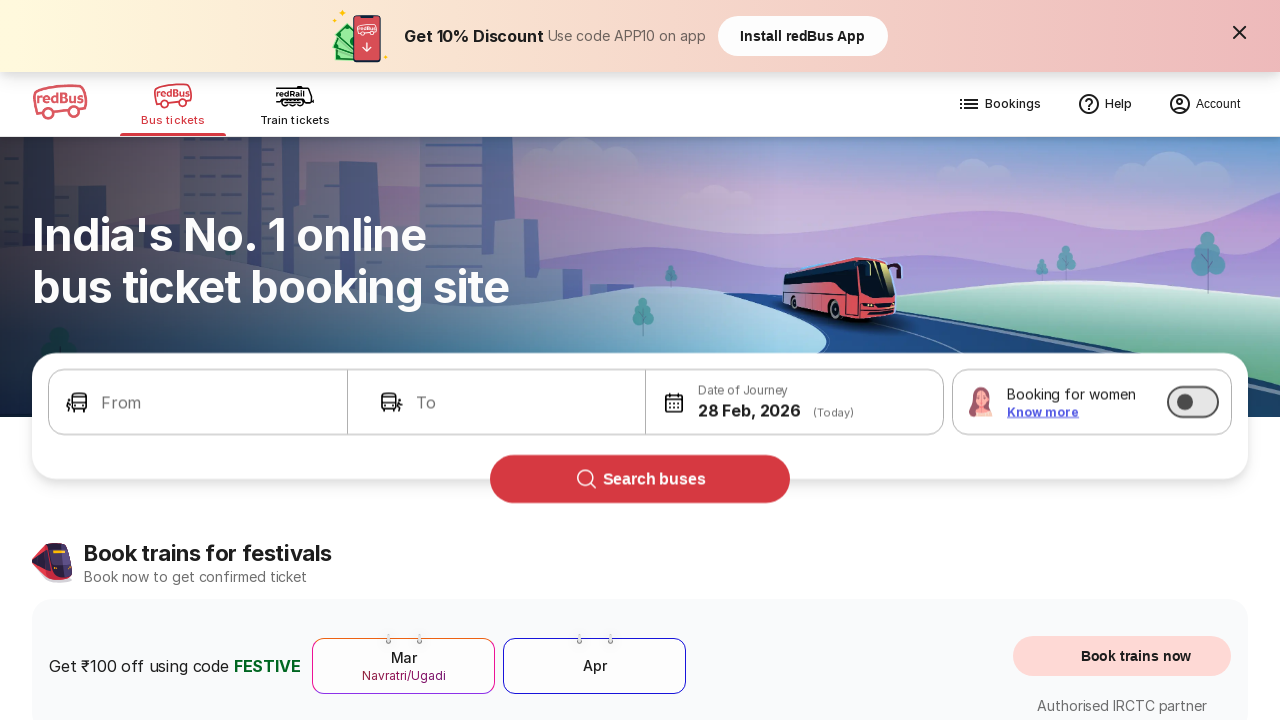

Retrieved page title
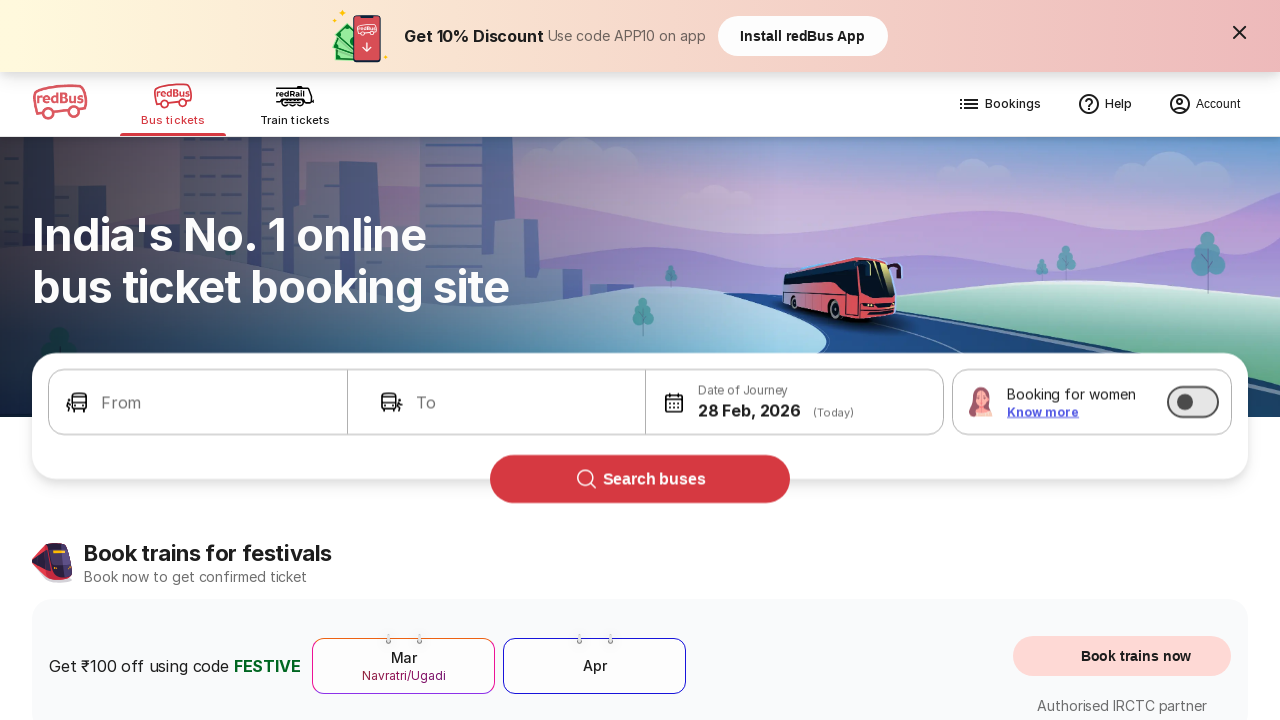

Page title contains expected text 'redBus' - Application launched successfully
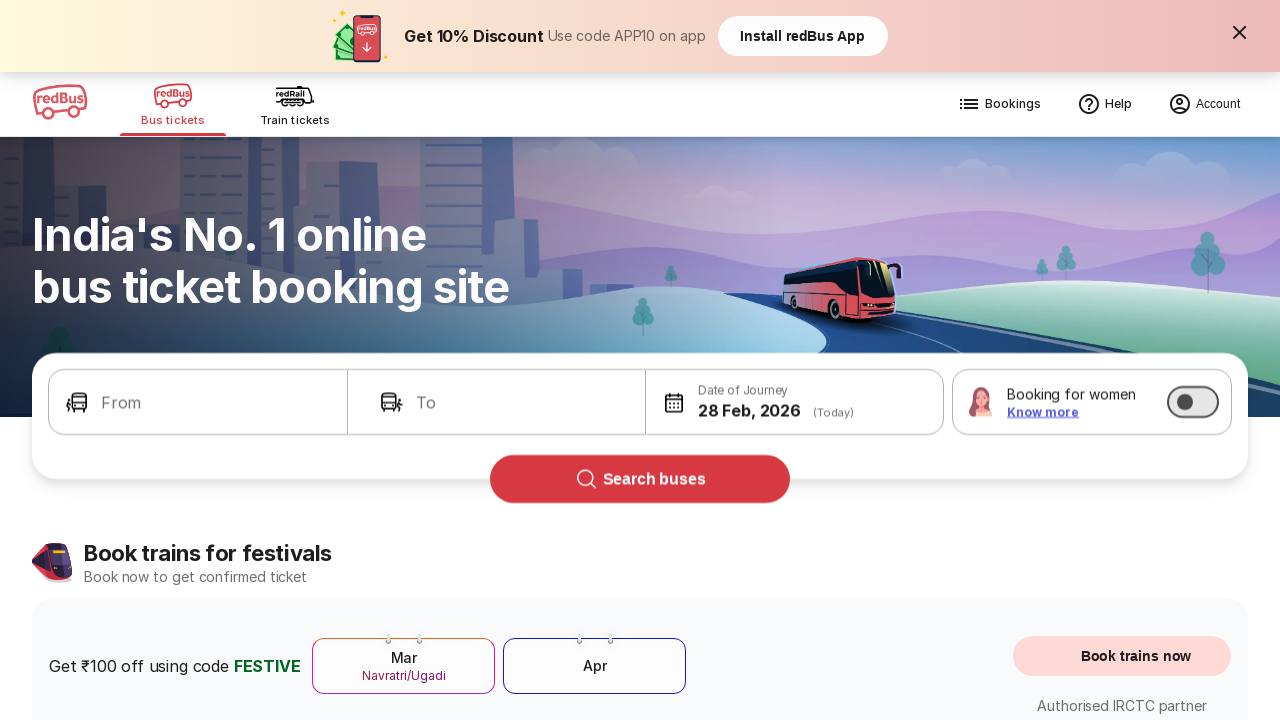

Assertion passed - page title contains 'redbus'
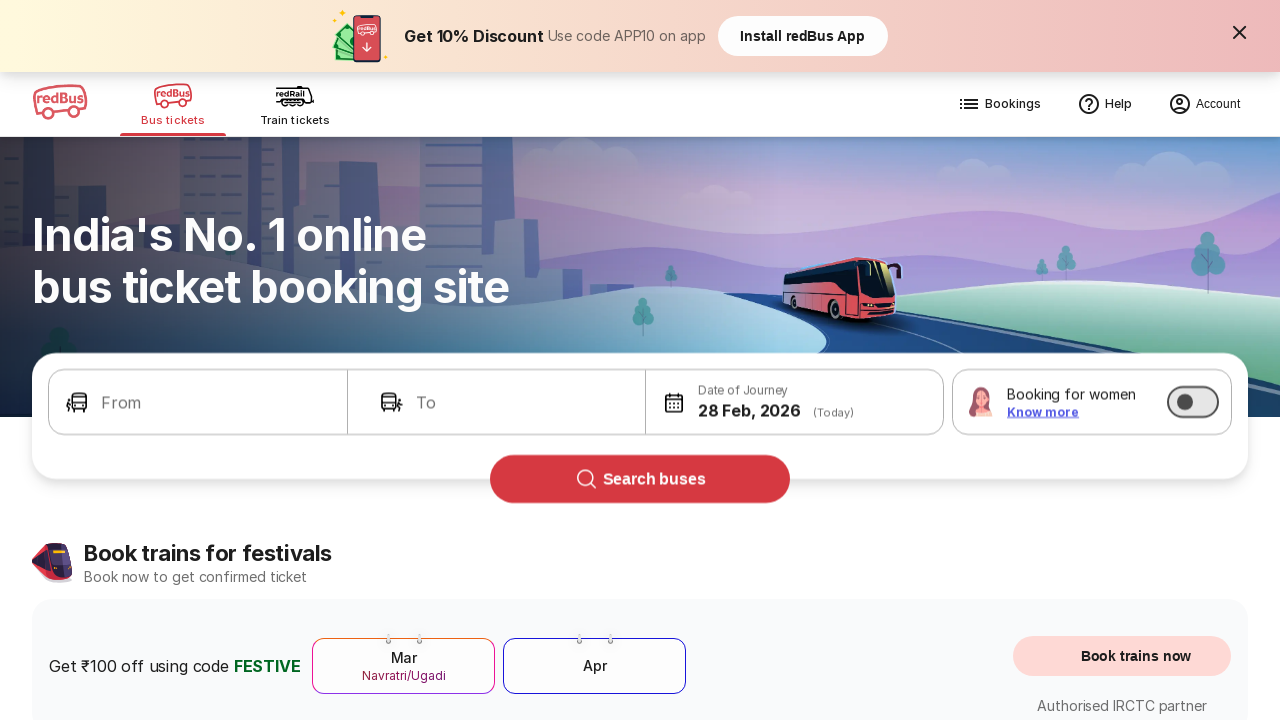

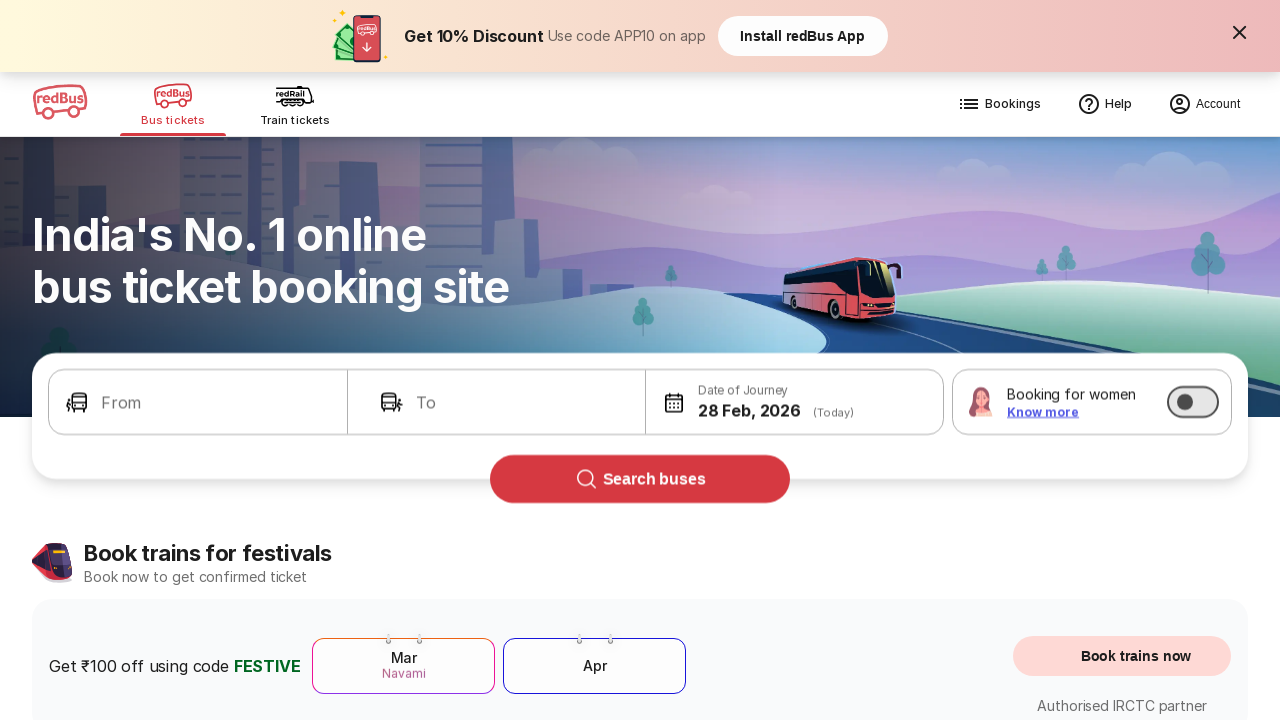